Tests JavaScript prompt alert functionality by clicking a button that triggers an alert popup, entering text into the prompt, and interacting with the alert dialog.

Starting URL: https://www.leafground.com/alert.xhtml

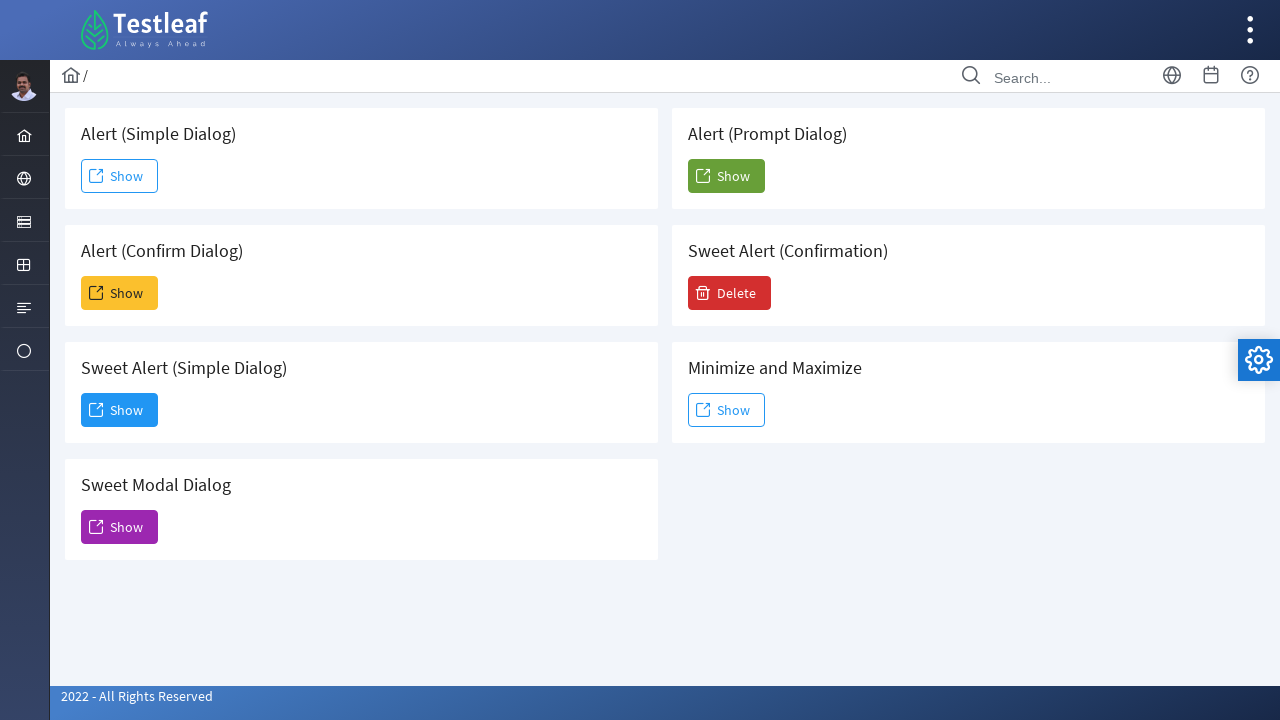

Clicked the button that triggers the prompt alert at (726, 176) on (//span[@class='ui-button-text ui-c'])[6]
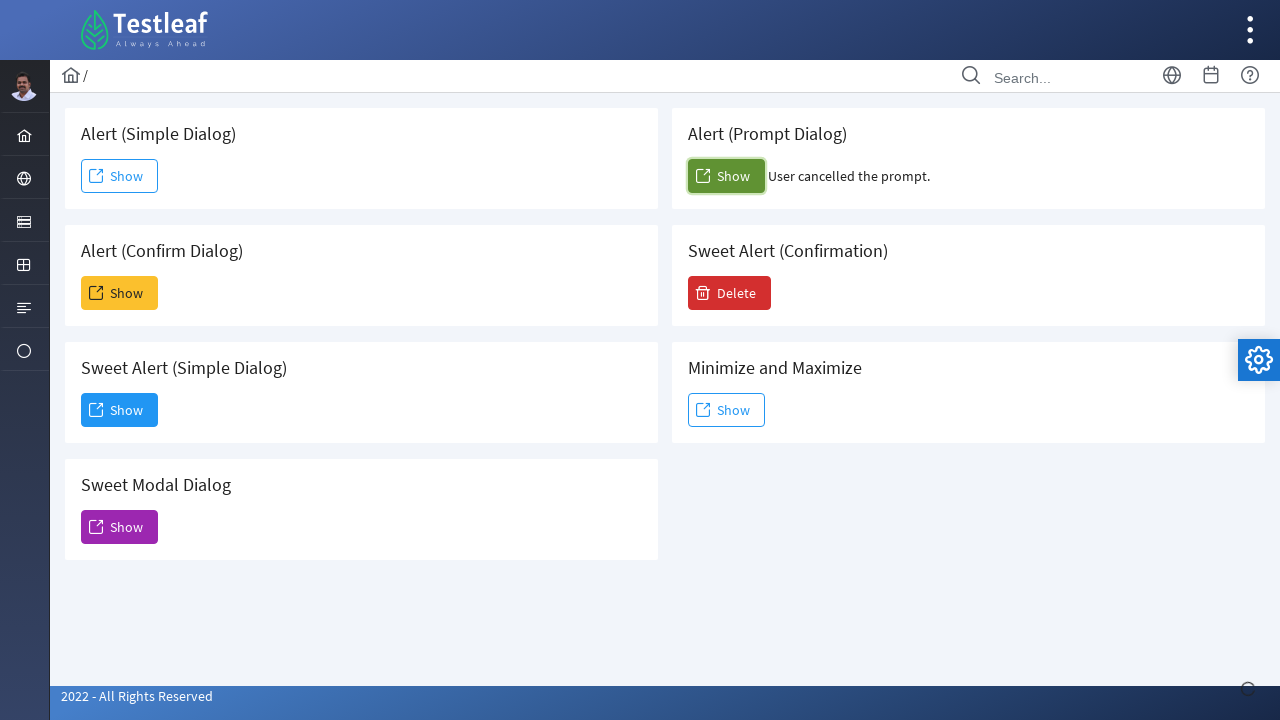

Set up dialog handler for prompt
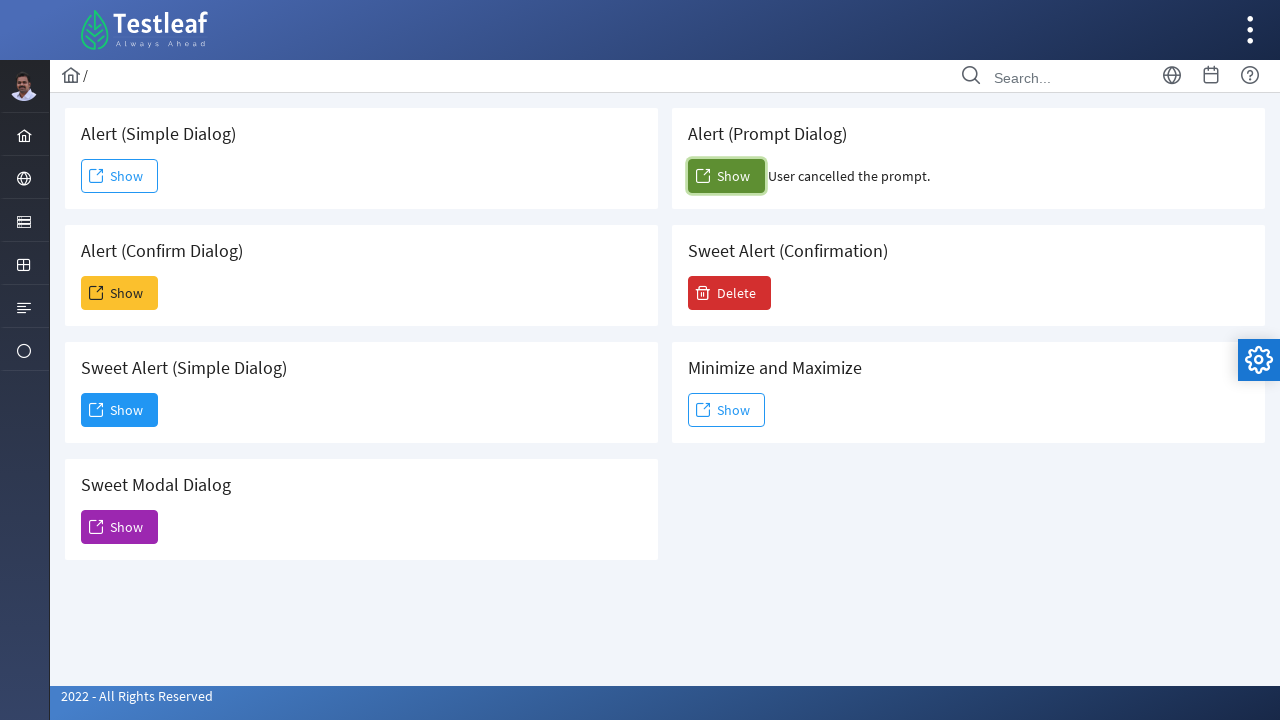

Clicked button again to trigger alert with handler in place at (726, 176) on (//span[@class='ui-button-text ui-c'])[6]
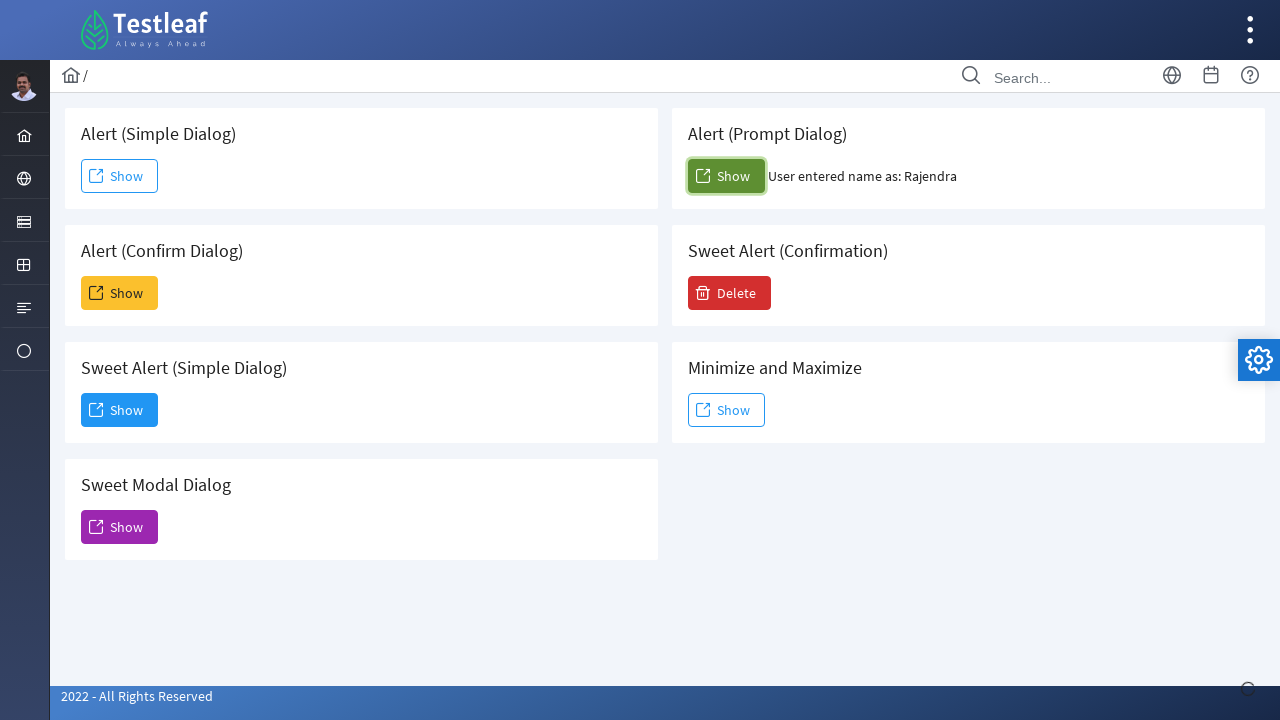

Waited for dialog interaction to complete
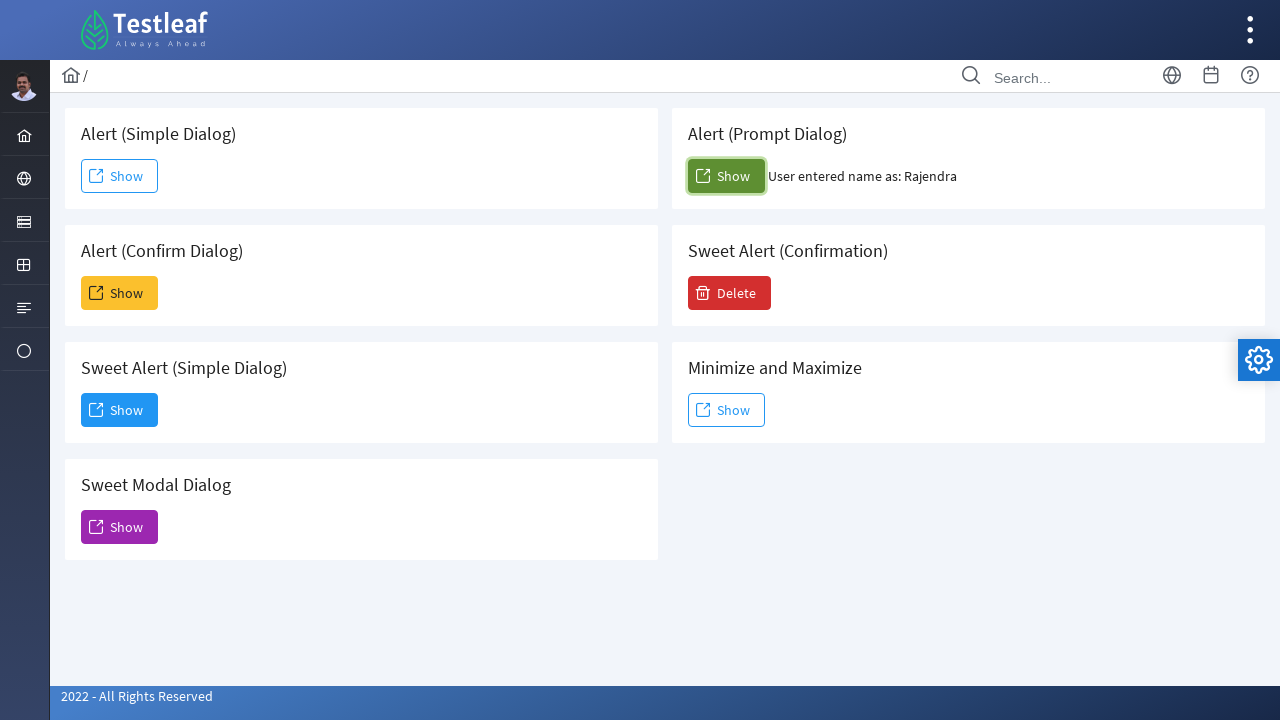

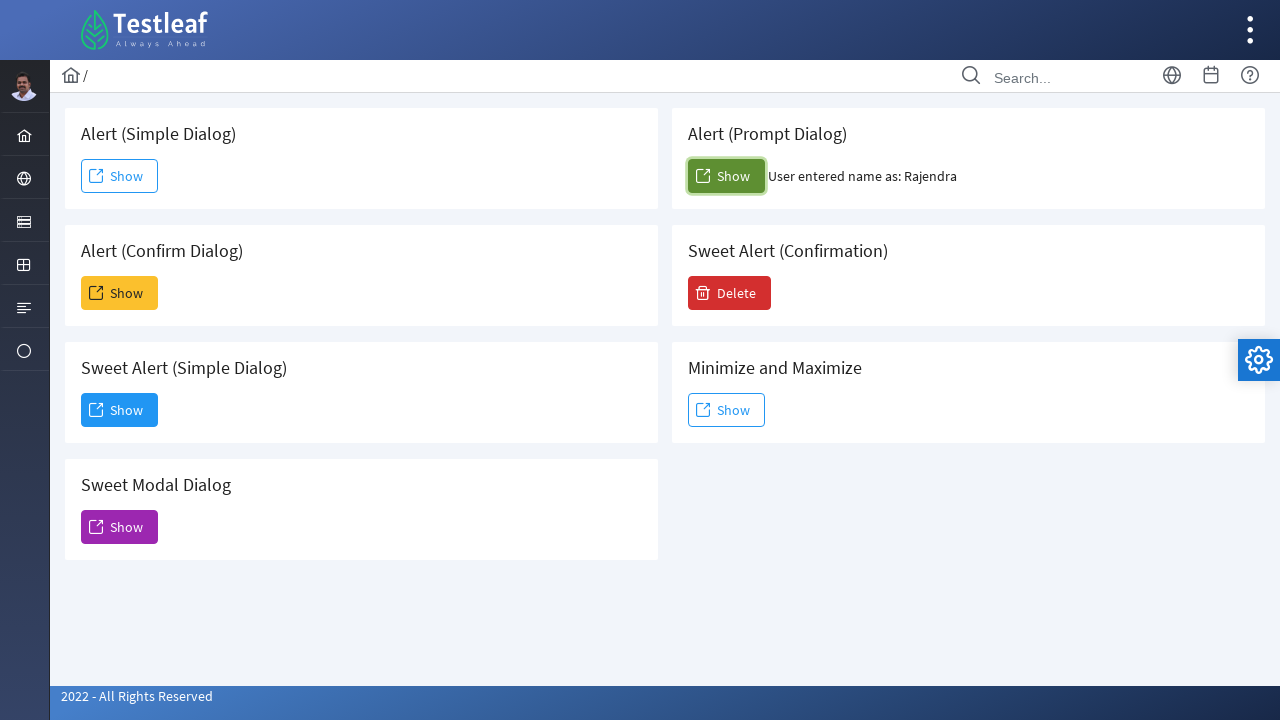